Tests navigation through a Polish university schedule website by clicking on the general schedule link, opening a city dropdown, and selecting a city option.

Starting URL: https://planzajec.pjwstk.edu.pl/

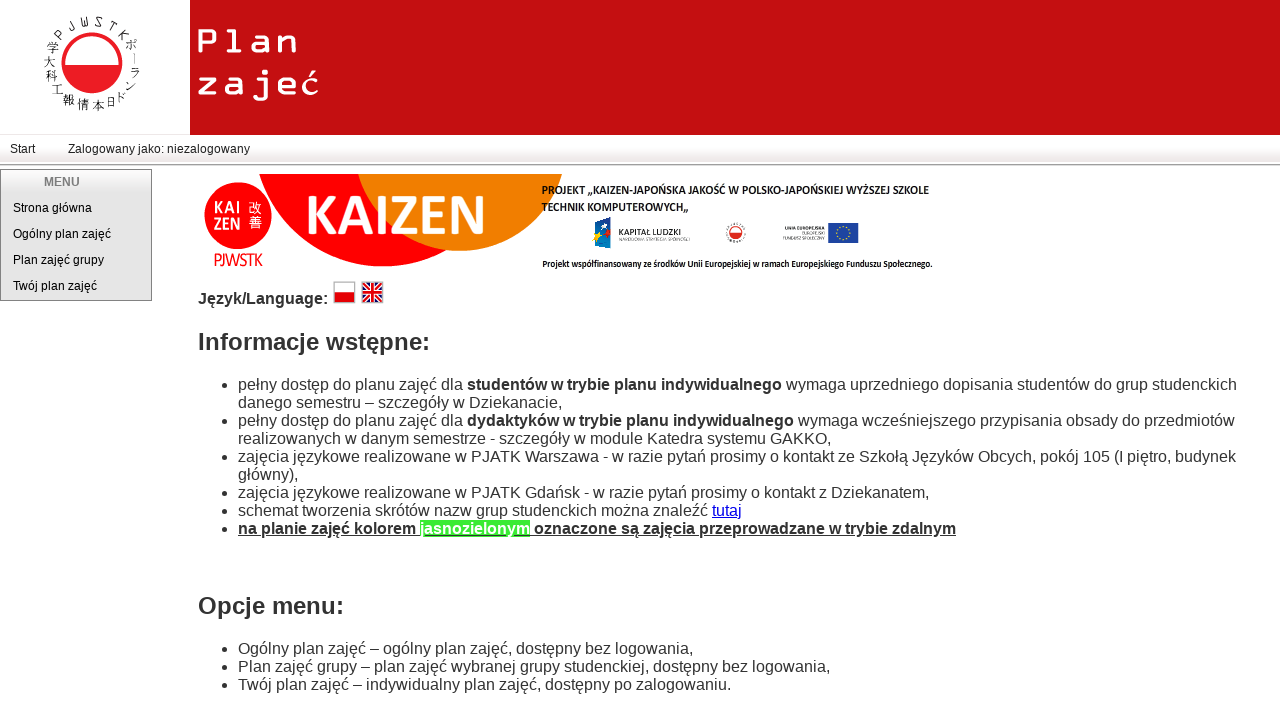

Clicked on the general schedule link (Ogólny plan zajęć) at (82, 235) on text=Ogólny plan zajęć
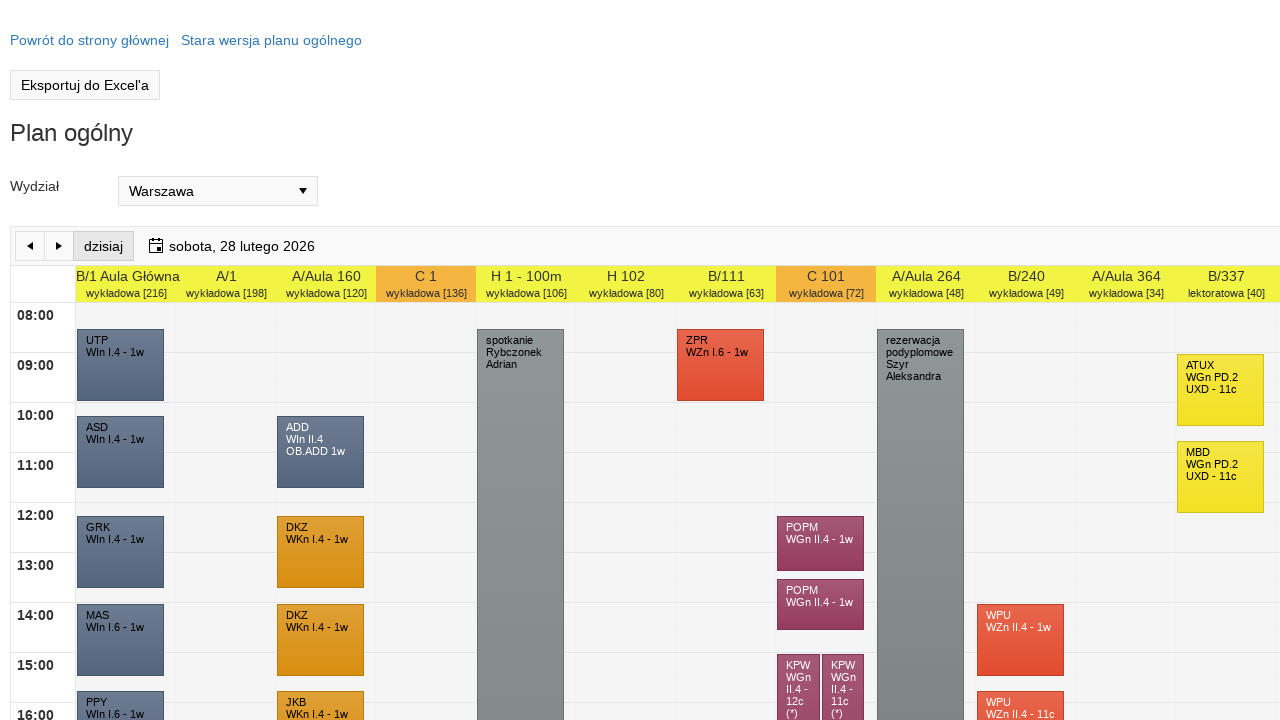

Opened the city/department dropdown at (302, 191) on #WydzialComboBox_Arrow
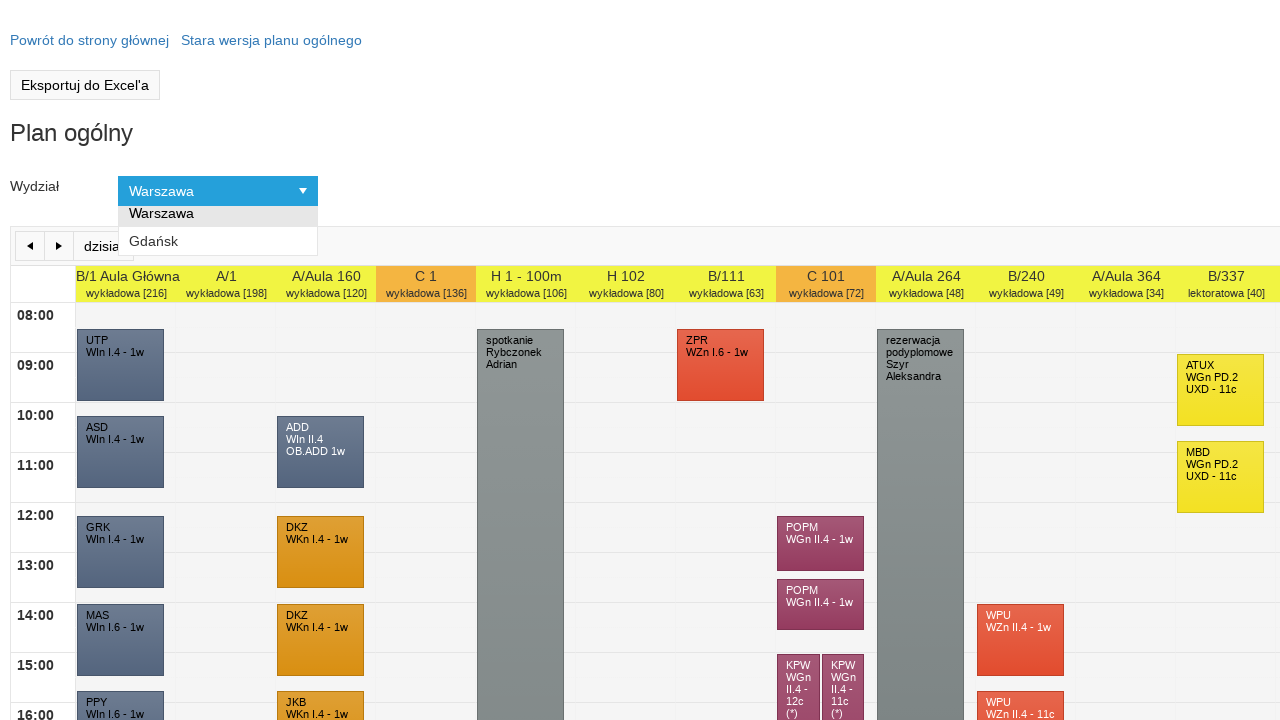

Selected the first dropdown item (Gdańsk) at (218, 249) on .rcbItem
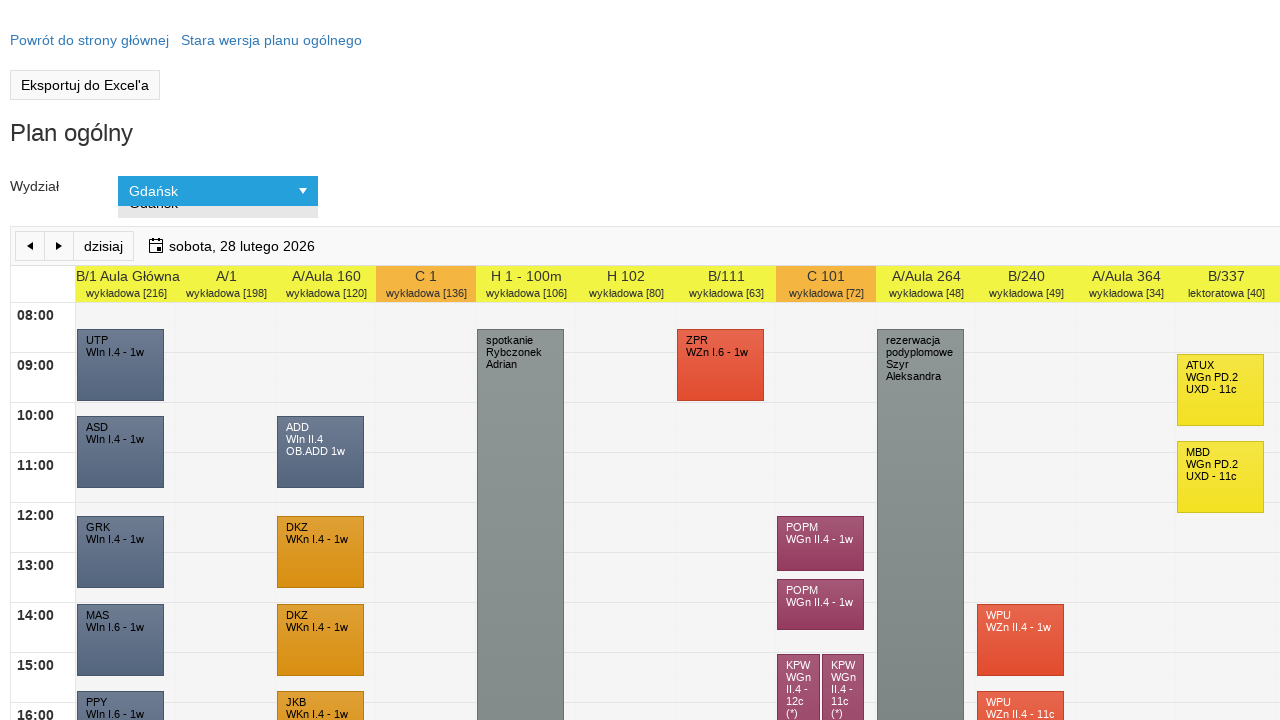

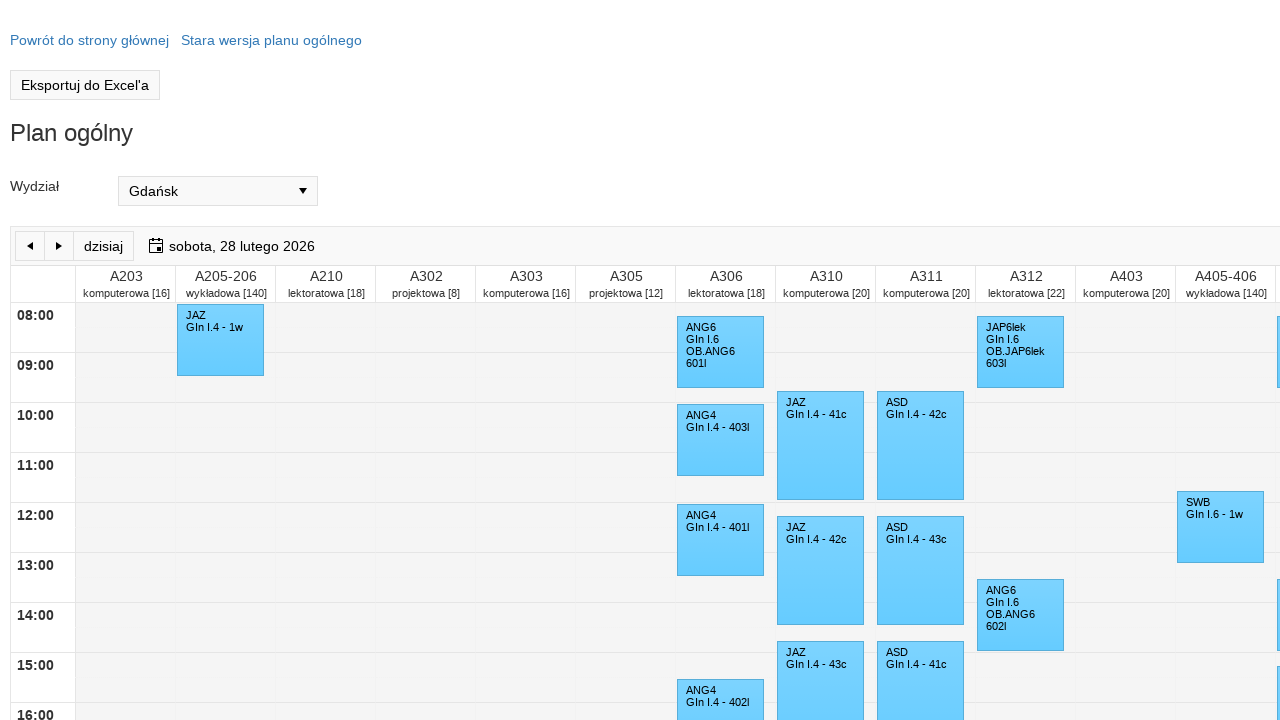